Tests language switching functionality by clicking language dropdown, selecting English, and verifying the page redirects to onlinemschool.com with English content.

Starting URL: https://ru.onlinemschool.com/

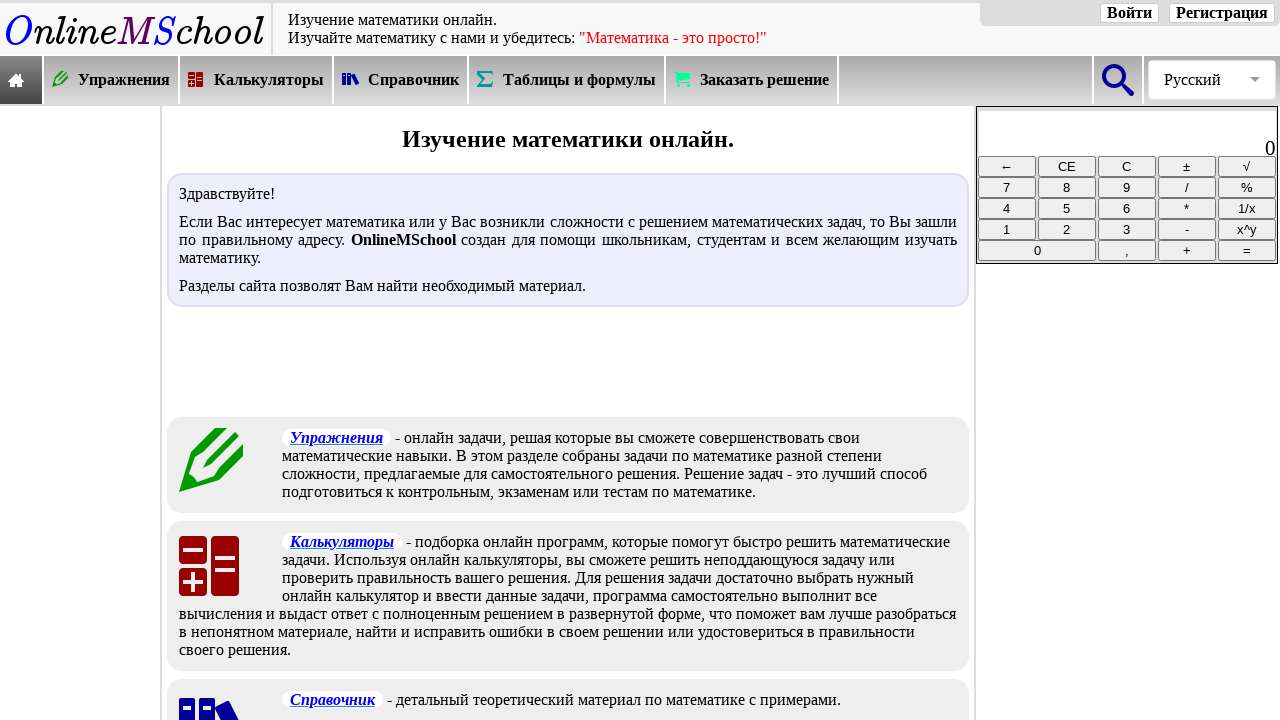

Waited for language dropdown selector to be available
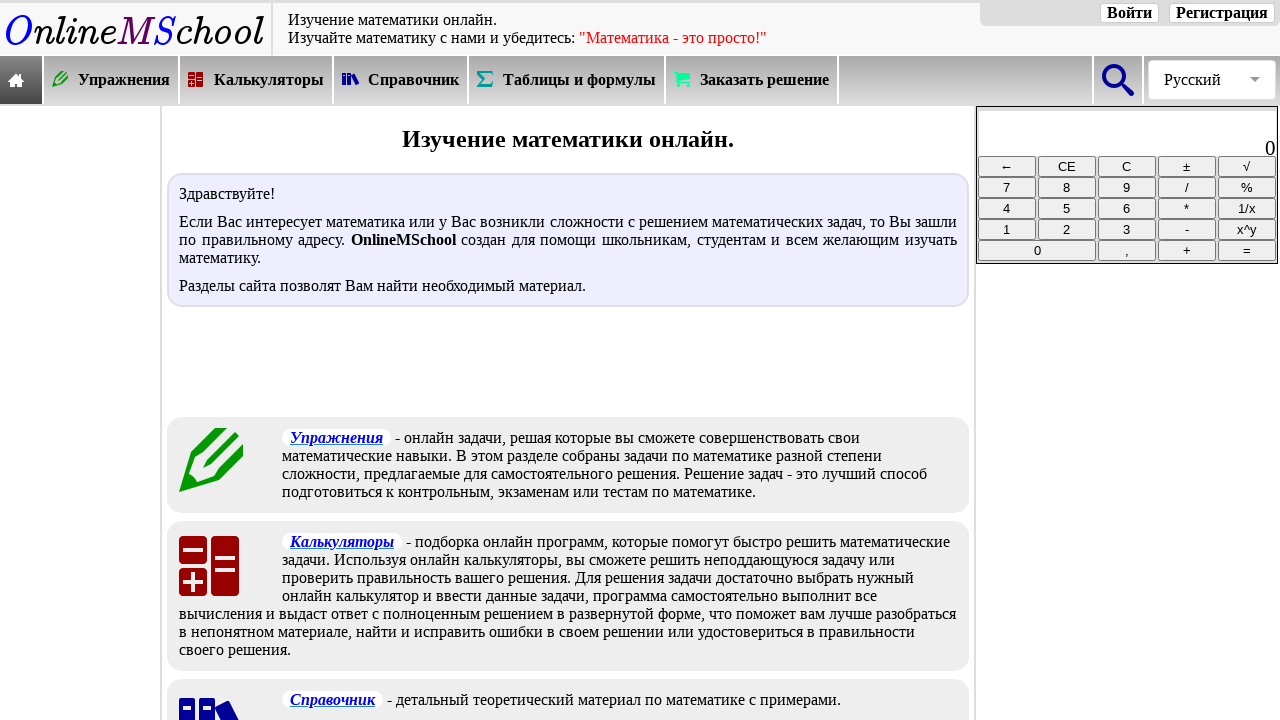

Clicked language dropdown to open language options at (1212, 80) on xpath=//*[@id="oms_body1"]/header/nav/div[1]/div/div[2]/div
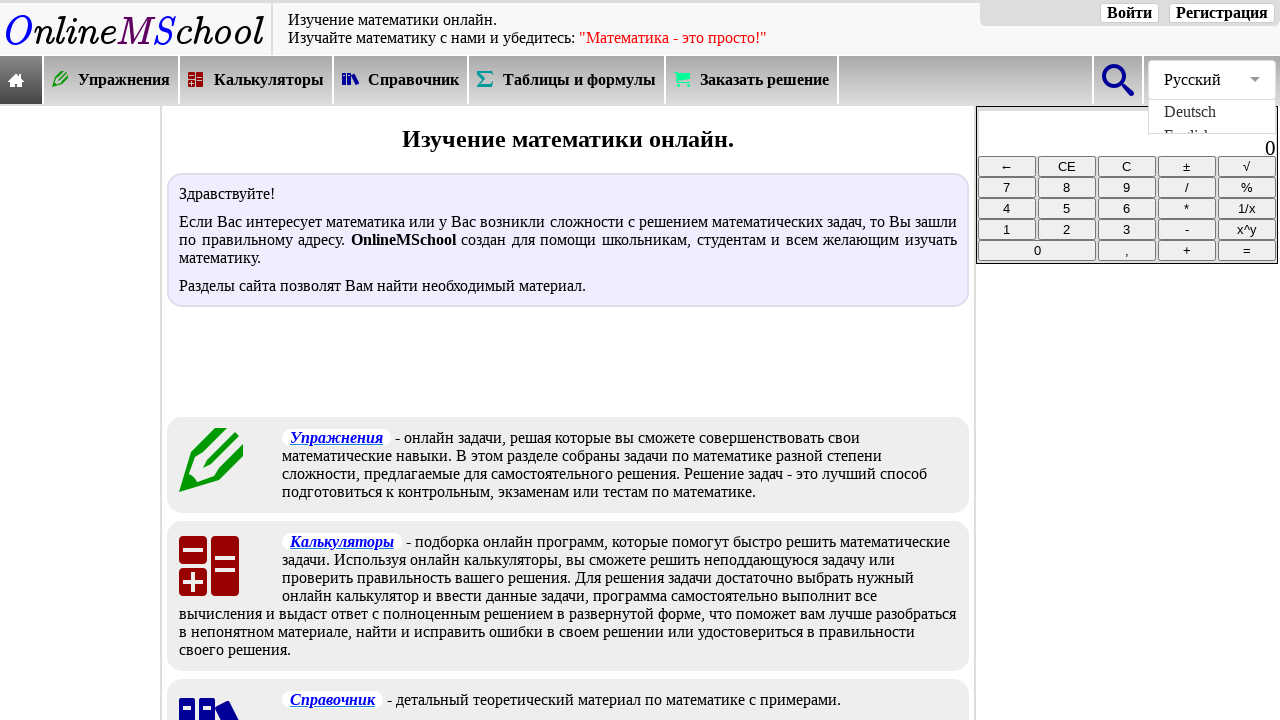

Waited for English language option to be available
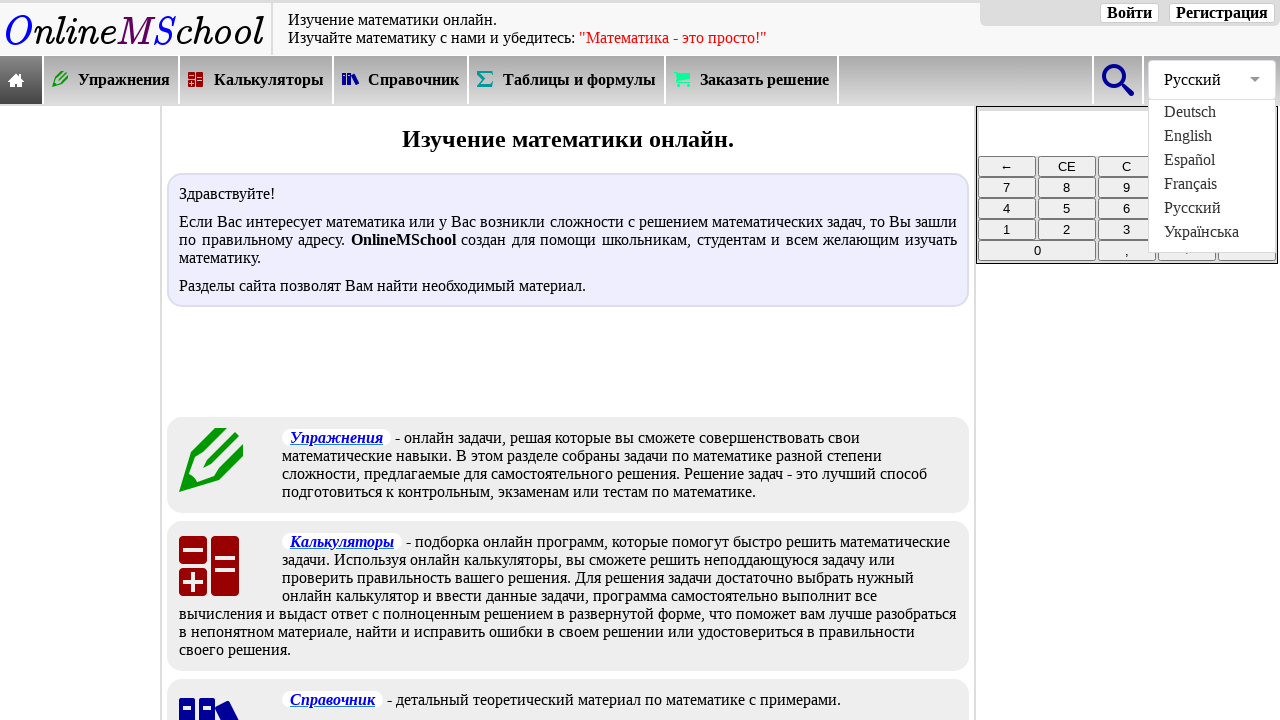

Clicked English language option at (1212, 136) on xpath=//*[@id="oms_body1"]/header/nav/div[1]/div/div[2]/ul/li[2]/a
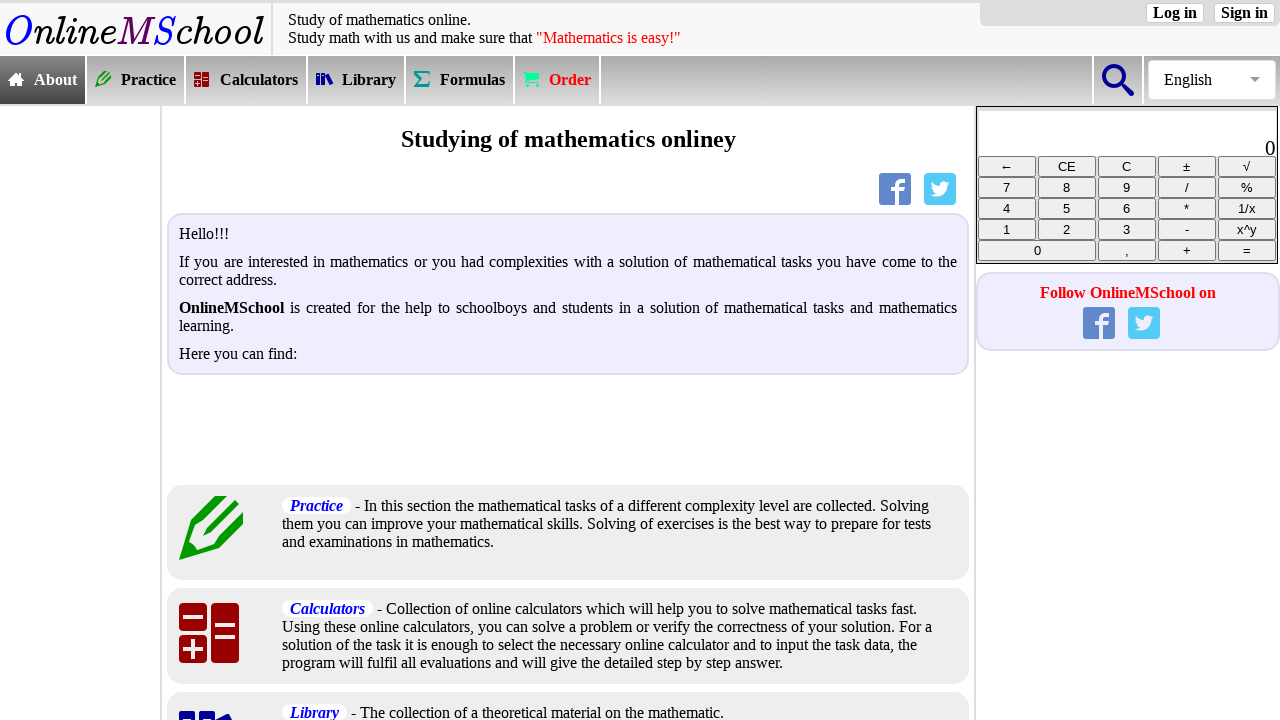

Page redirected to English site at https://onlinemschool.com/
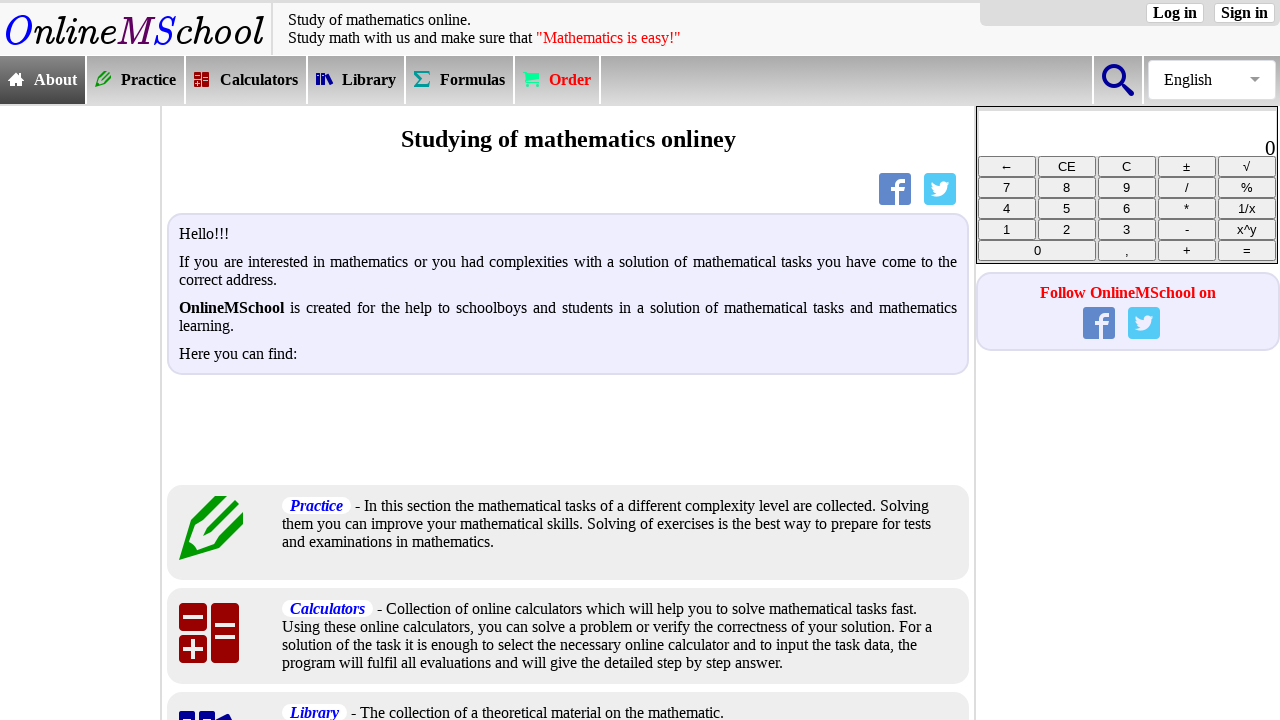

Verified English content loaded by confirming heading element presence
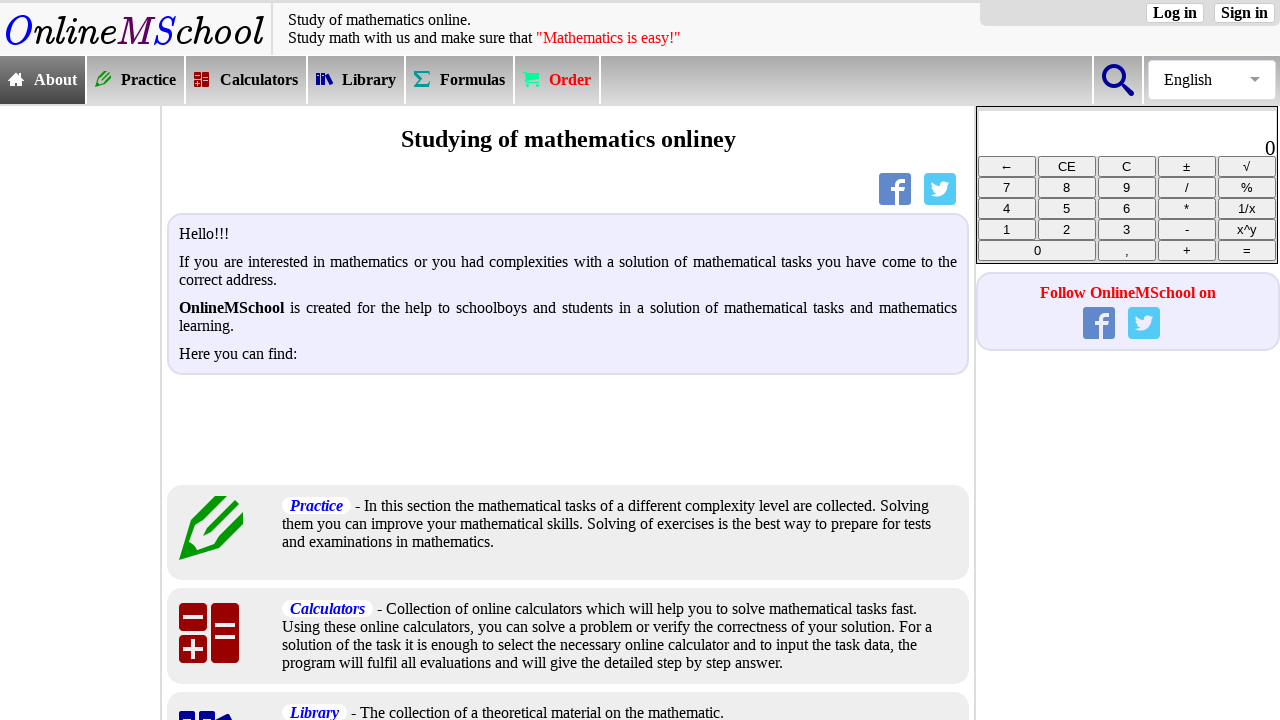

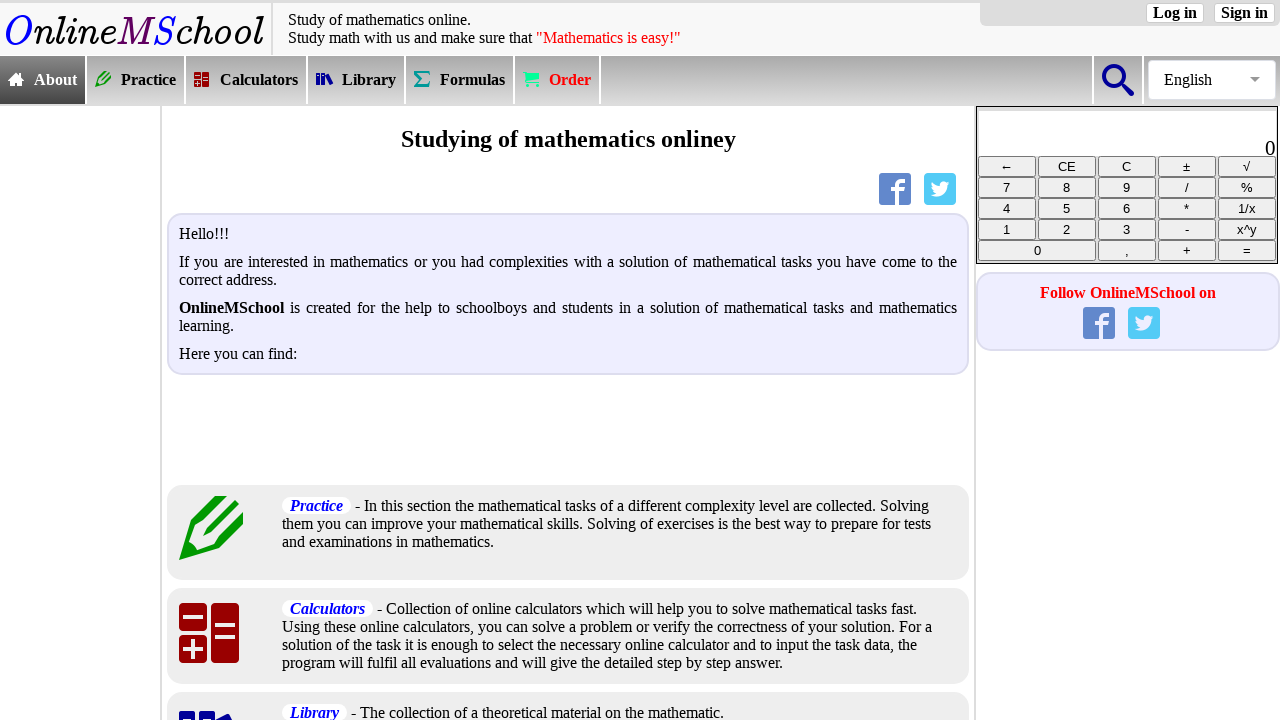